Tests AJAX functionality by clicking an AJAX submit button and verifying that the response shows HTTP 200 success status

Starting URL: https://resttesttest.com/

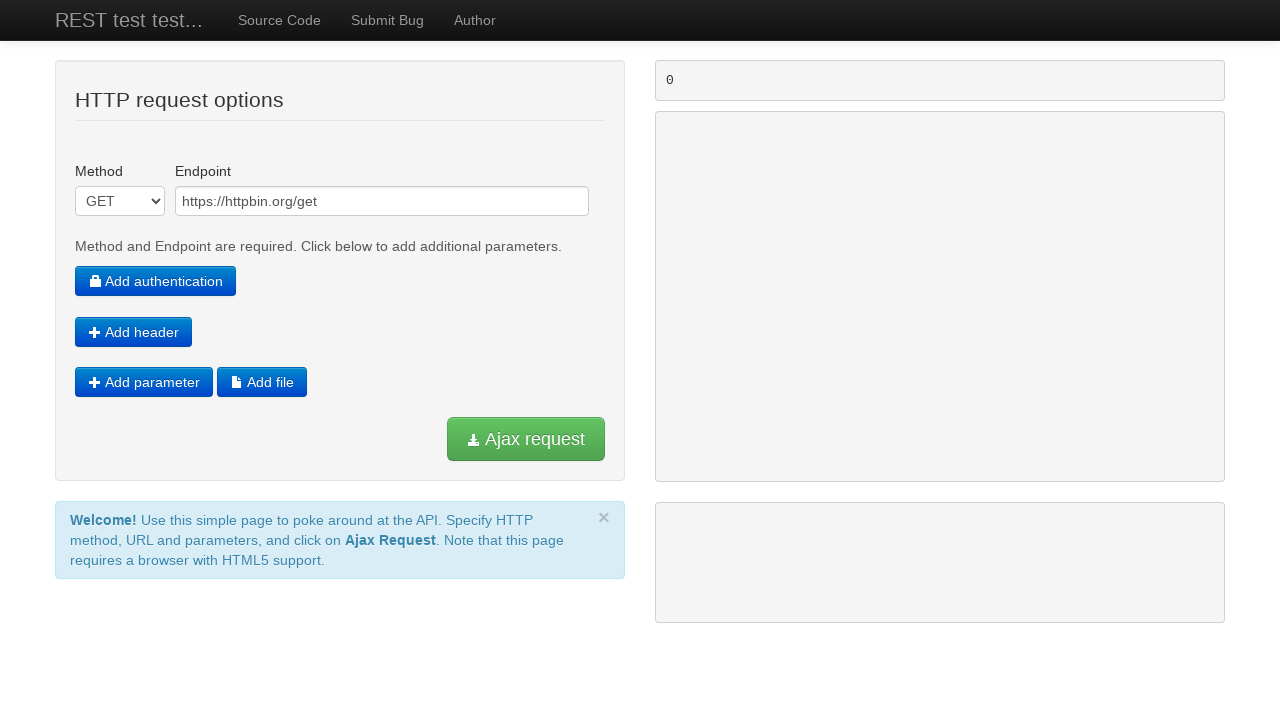

Waited for AJAX submit button to be visible
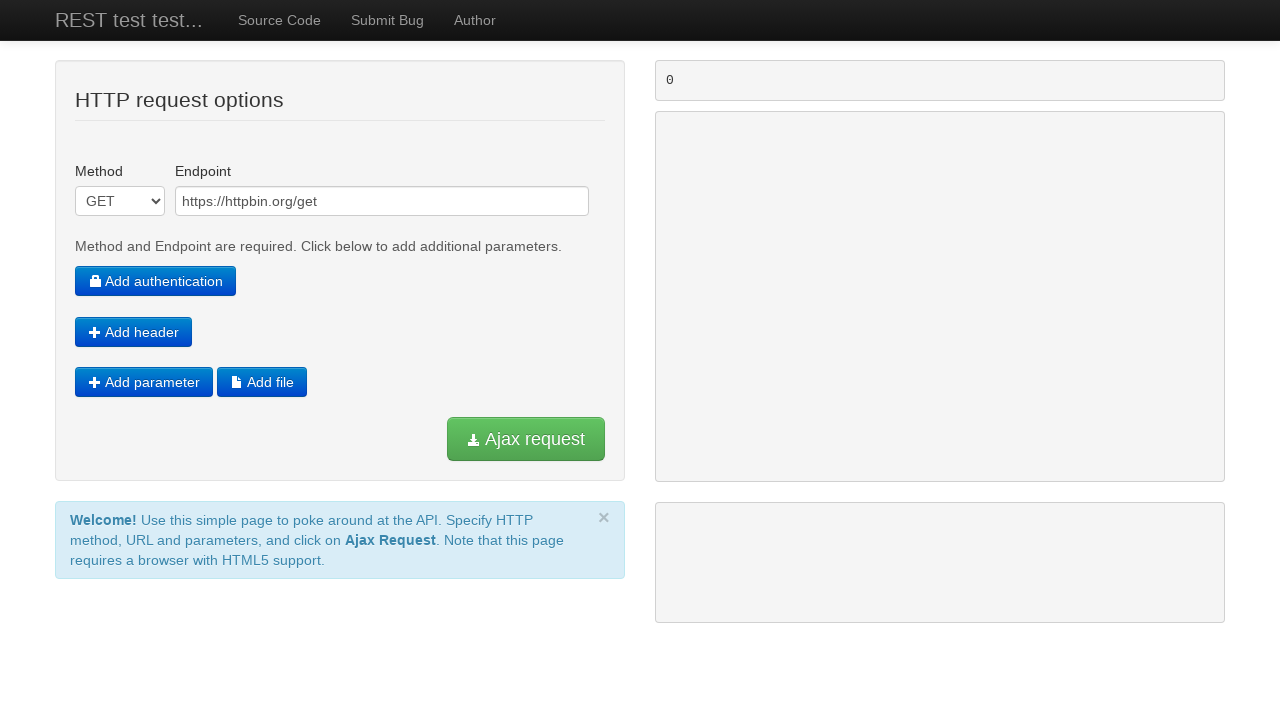

Clicked AJAX submit button at (526, 439) on #submitajax
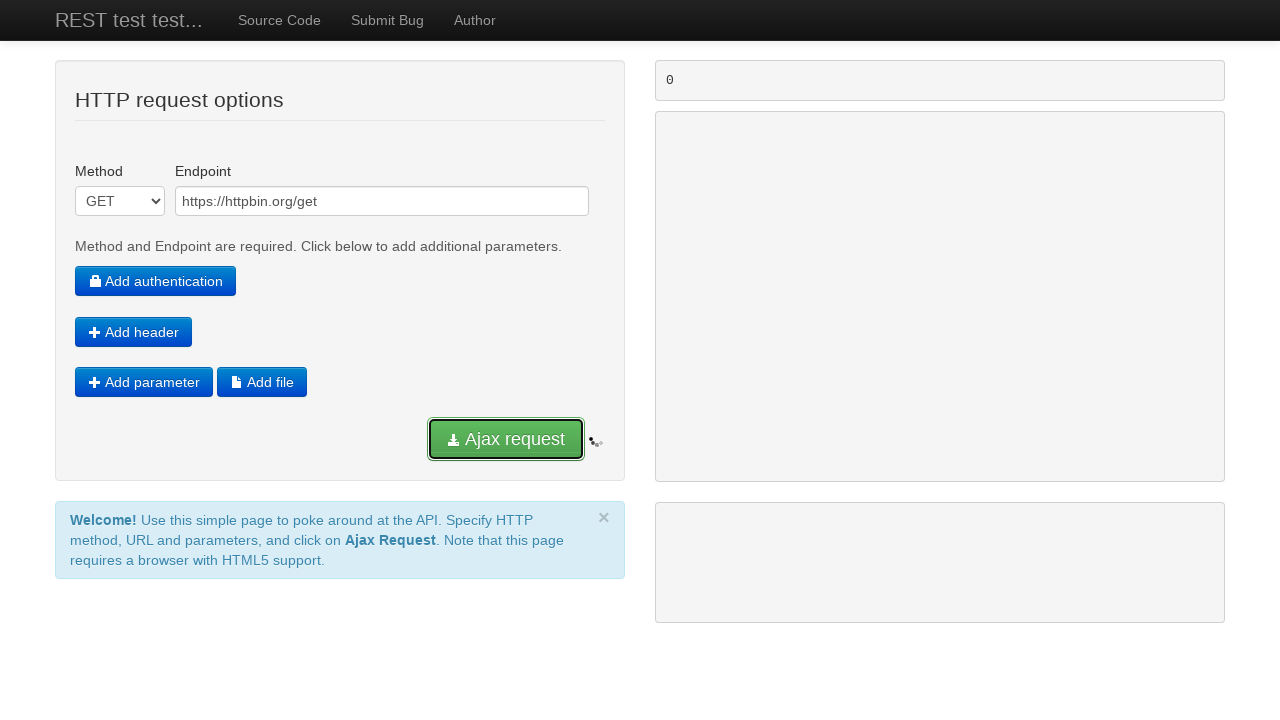

AJAX call completed and success alert appeared
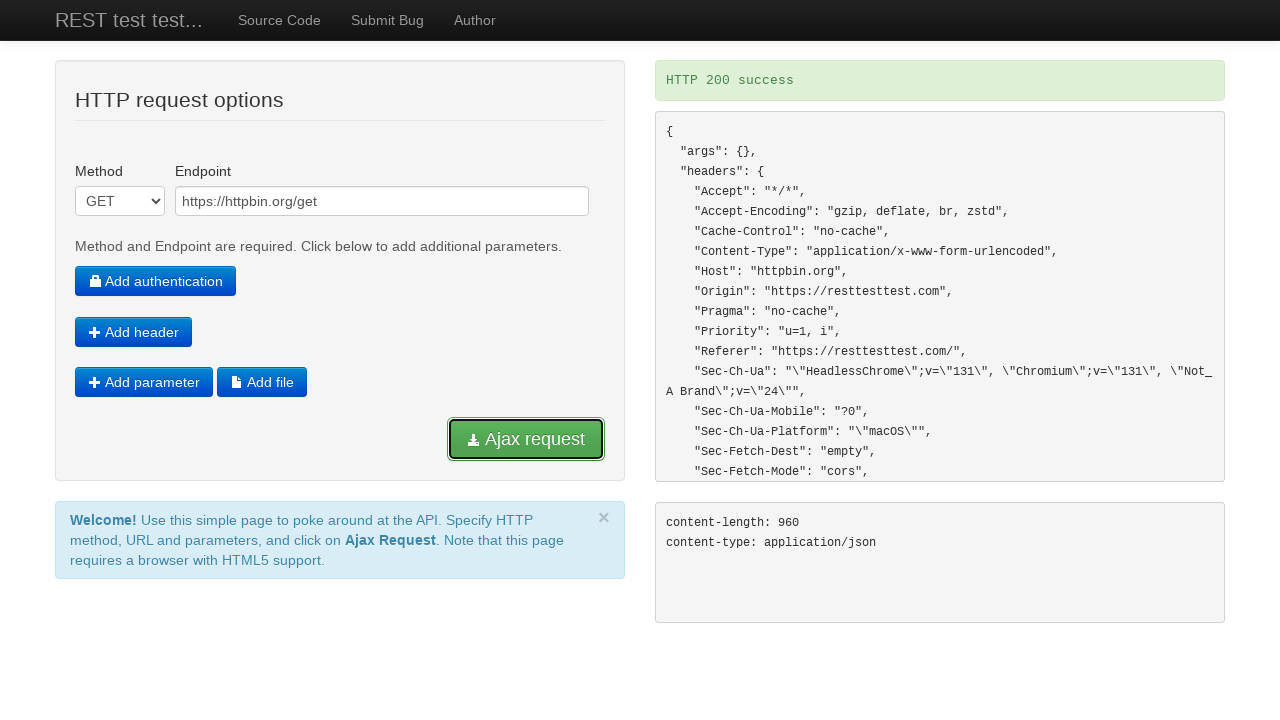

Retrieved success message text
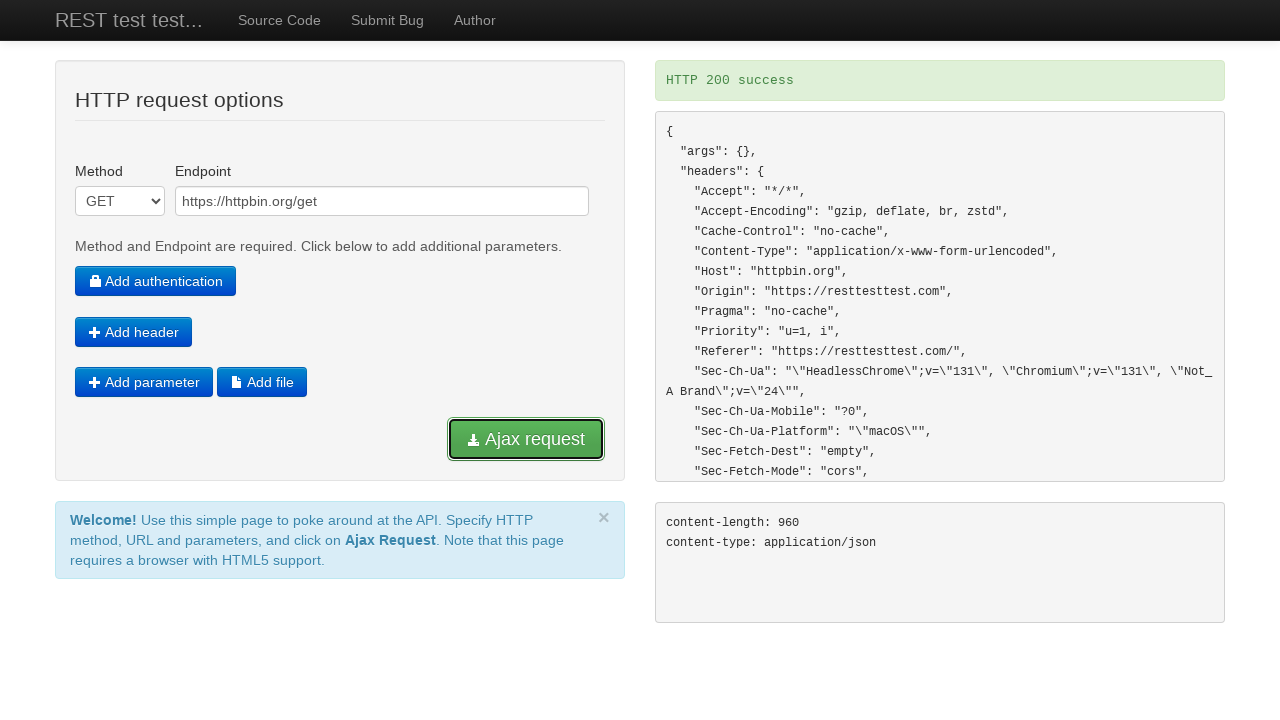

Verified success message contains HTTP 200 status
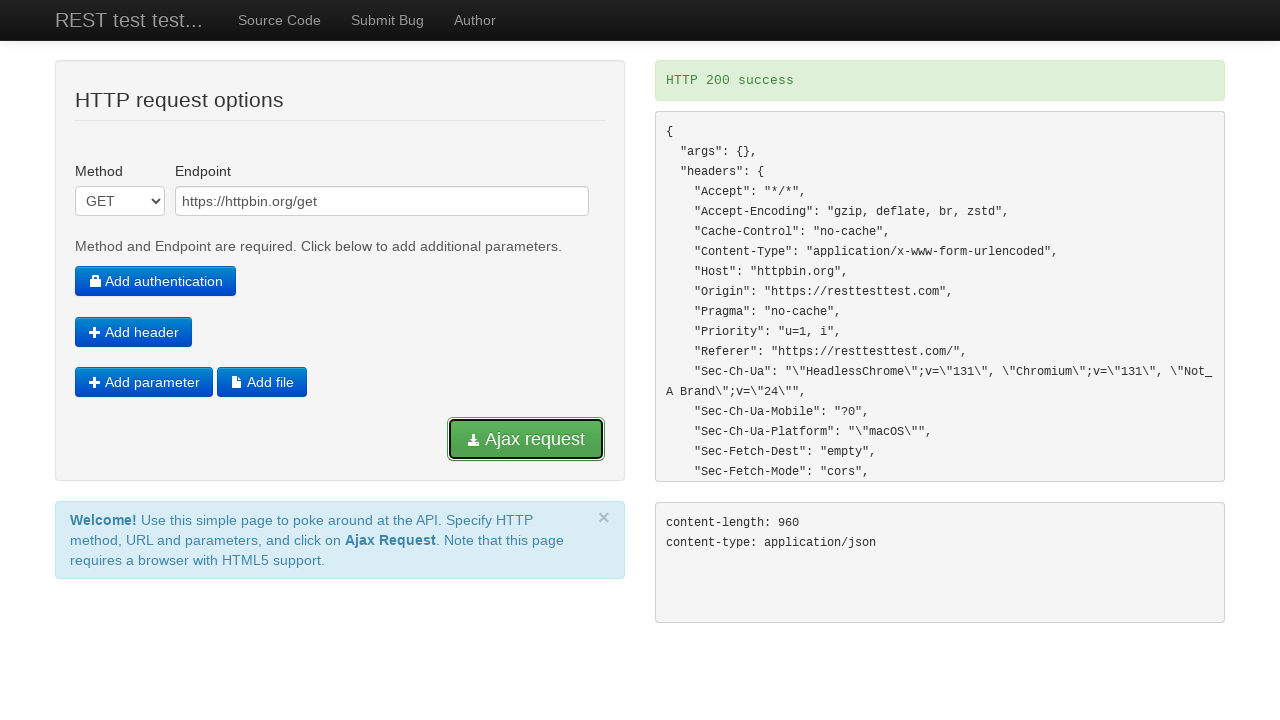

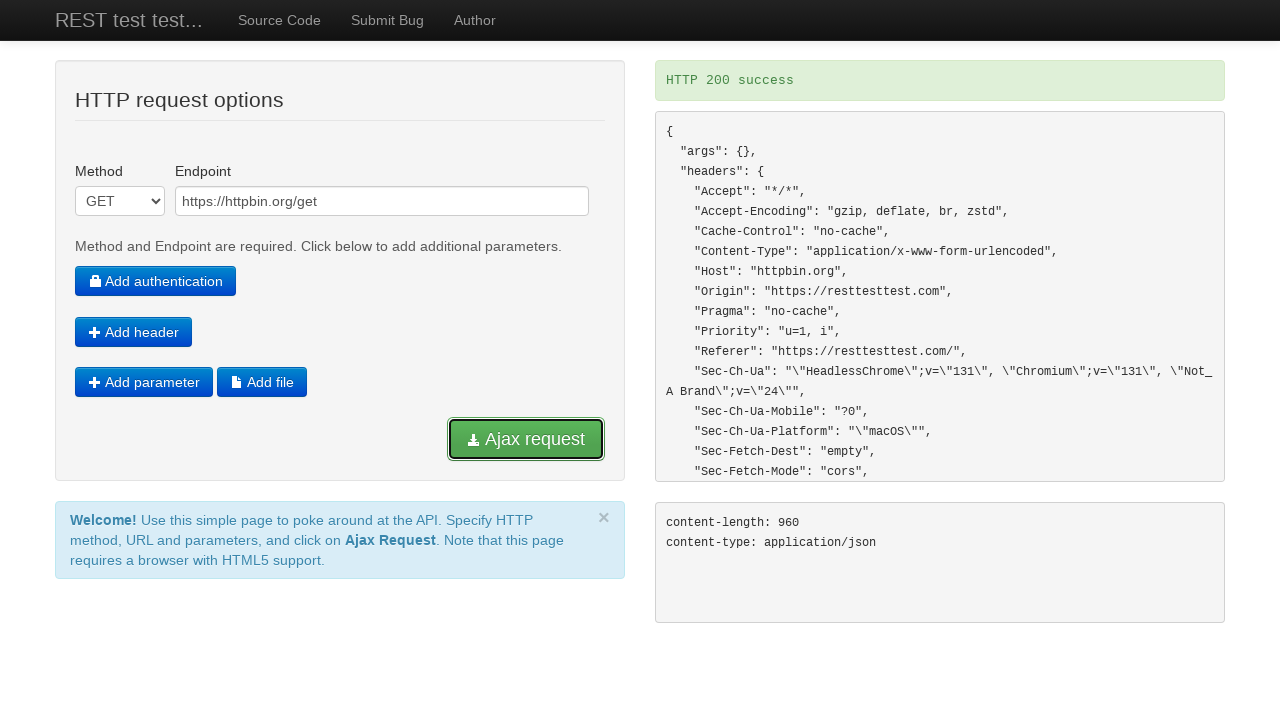